Tests JavaScript prompt alert functionality by clicking the prompt button, entering text into the alert's input field, accepting it, and verifying the result message displays the entered text

Starting URL: https://testcenter.techproeducation.com/index.php?page=javascript-alerts

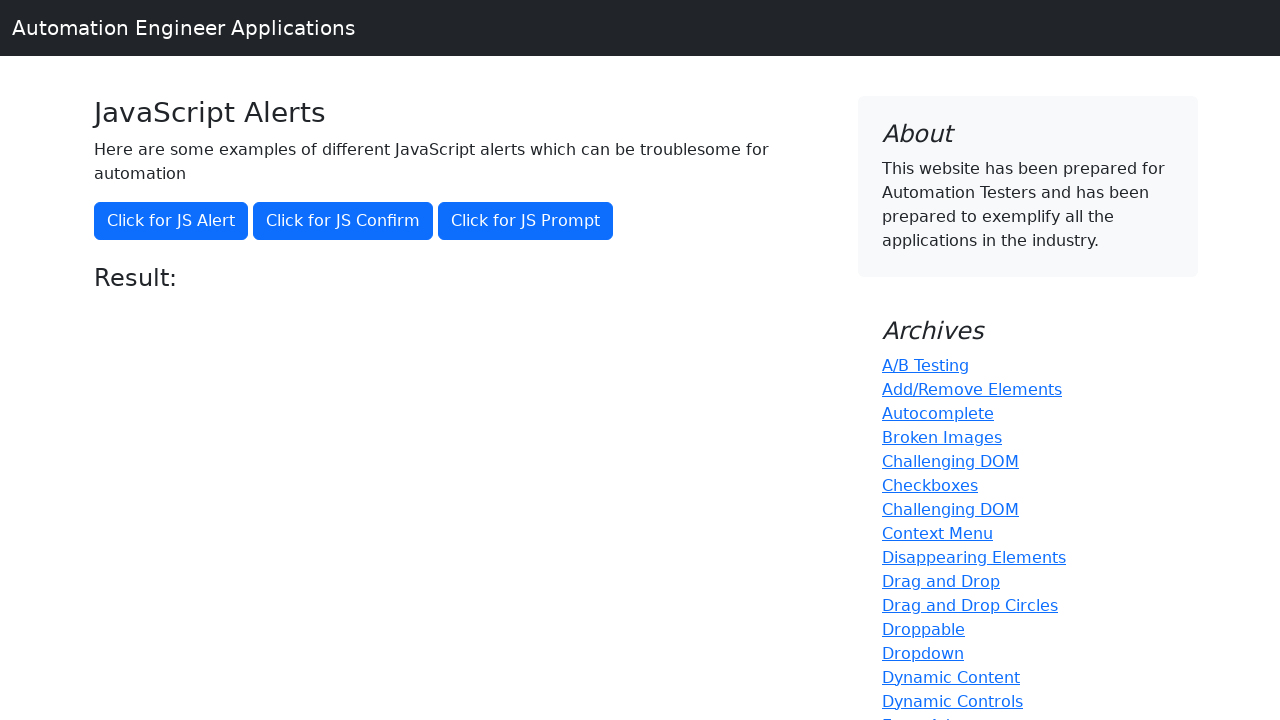

Clicked the 'Click for JS Prompt' button to trigger the prompt alert at (526, 221) on xpath=//button[normalize-space()='Click for JS Prompt']
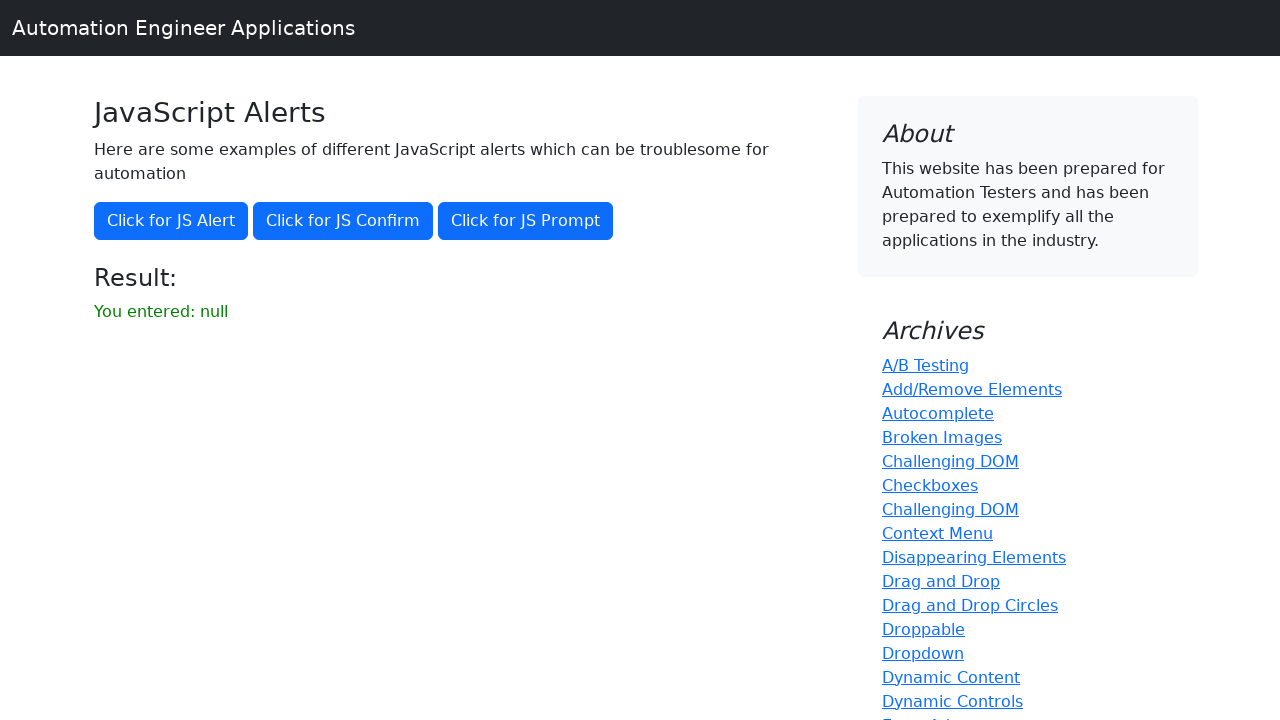

Set up dialog handler to accept prompt with text 'Elif CALIK'
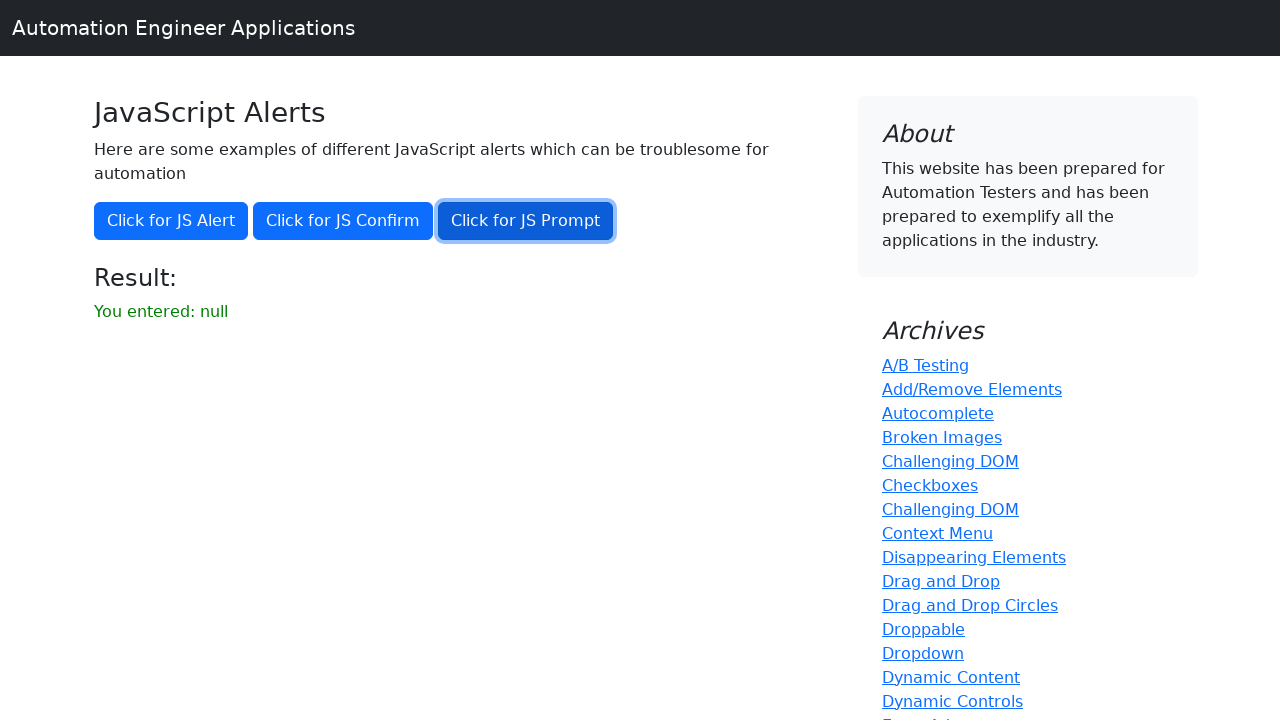

Clicked the 'Click for JS Prompt' button again to trigger the prompt and enter the text at (526, 221) on xpath=//button[normalize-space()='Click for JS Prompt']
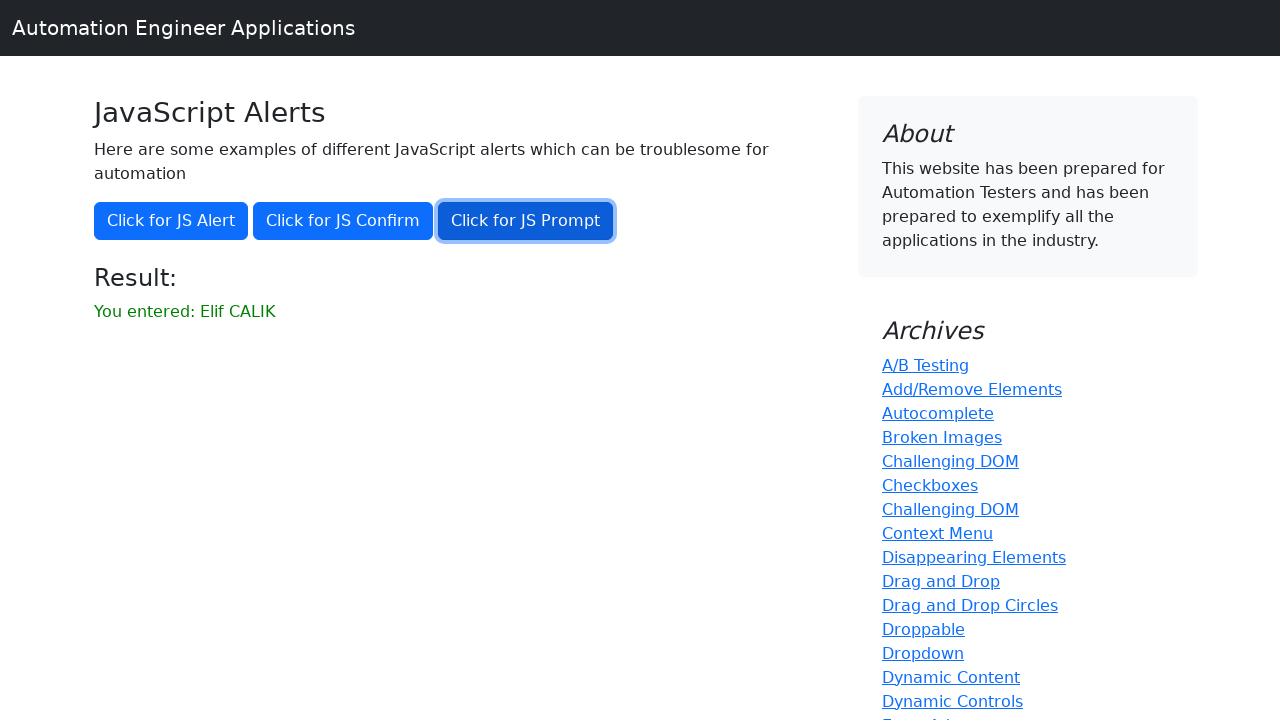

Waited for result message element to appear
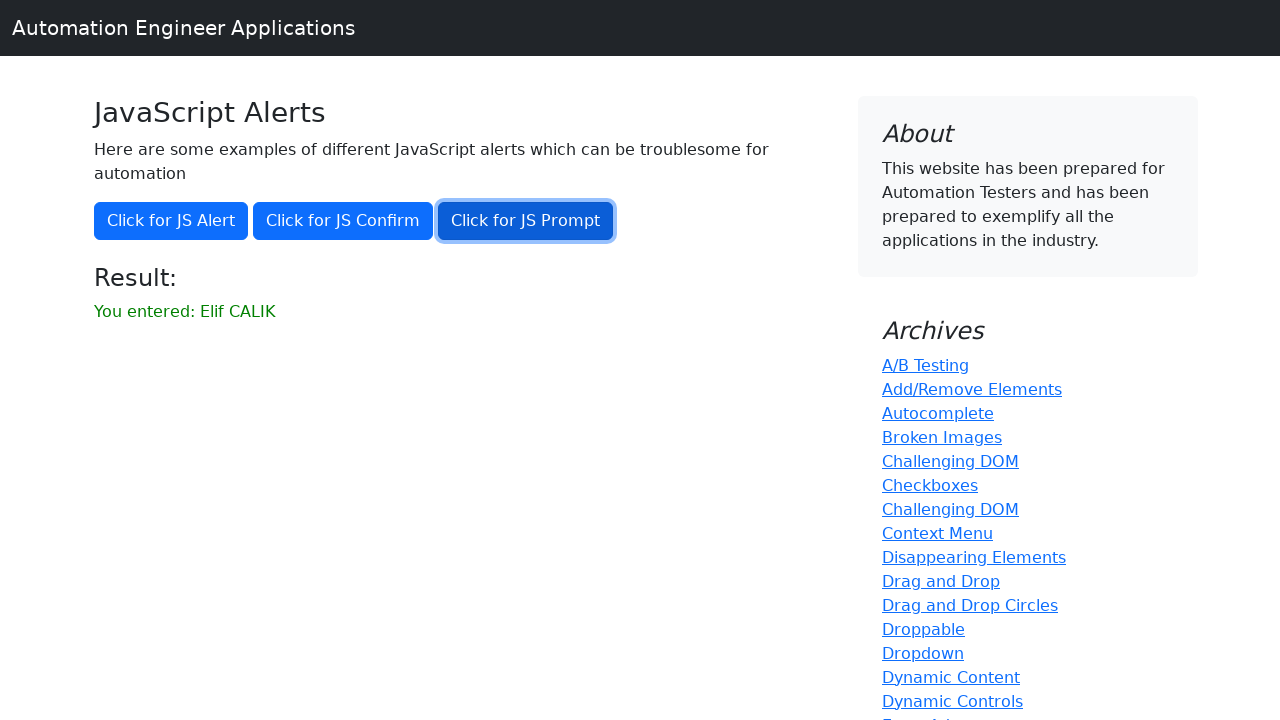

Retrieved text content from result element
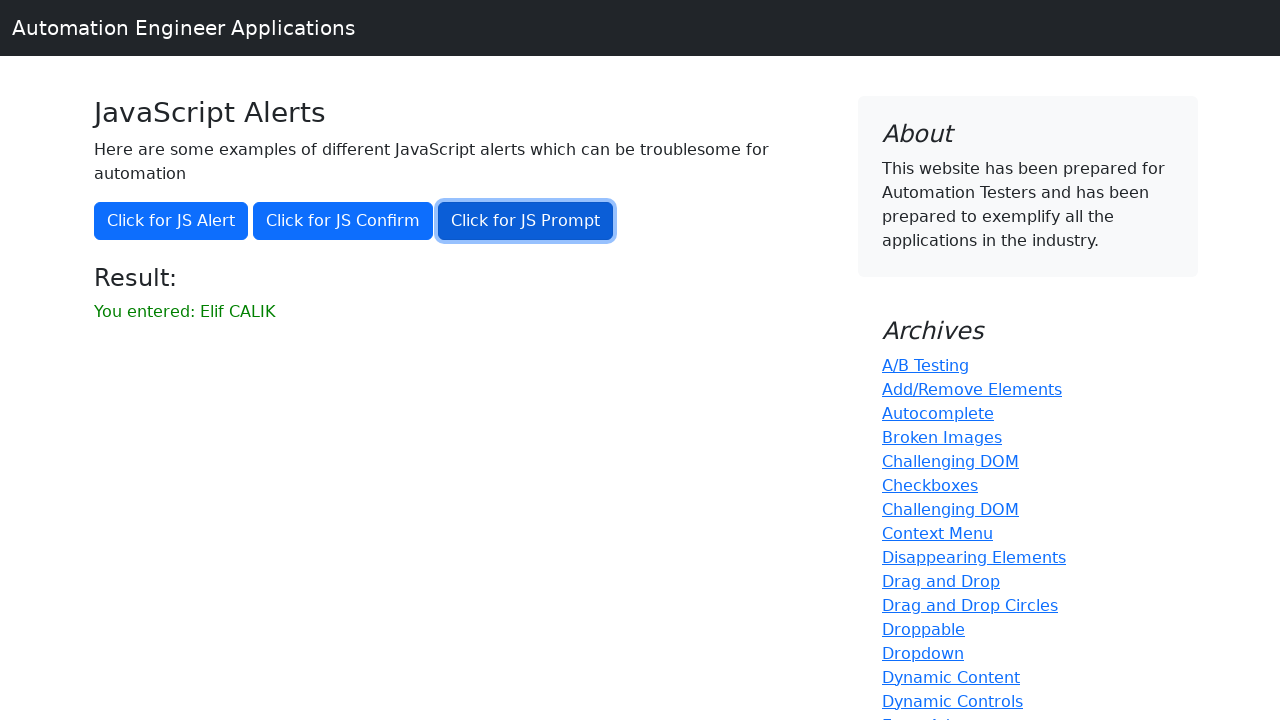

Verified that 'Elif CALIK' is present in the result message
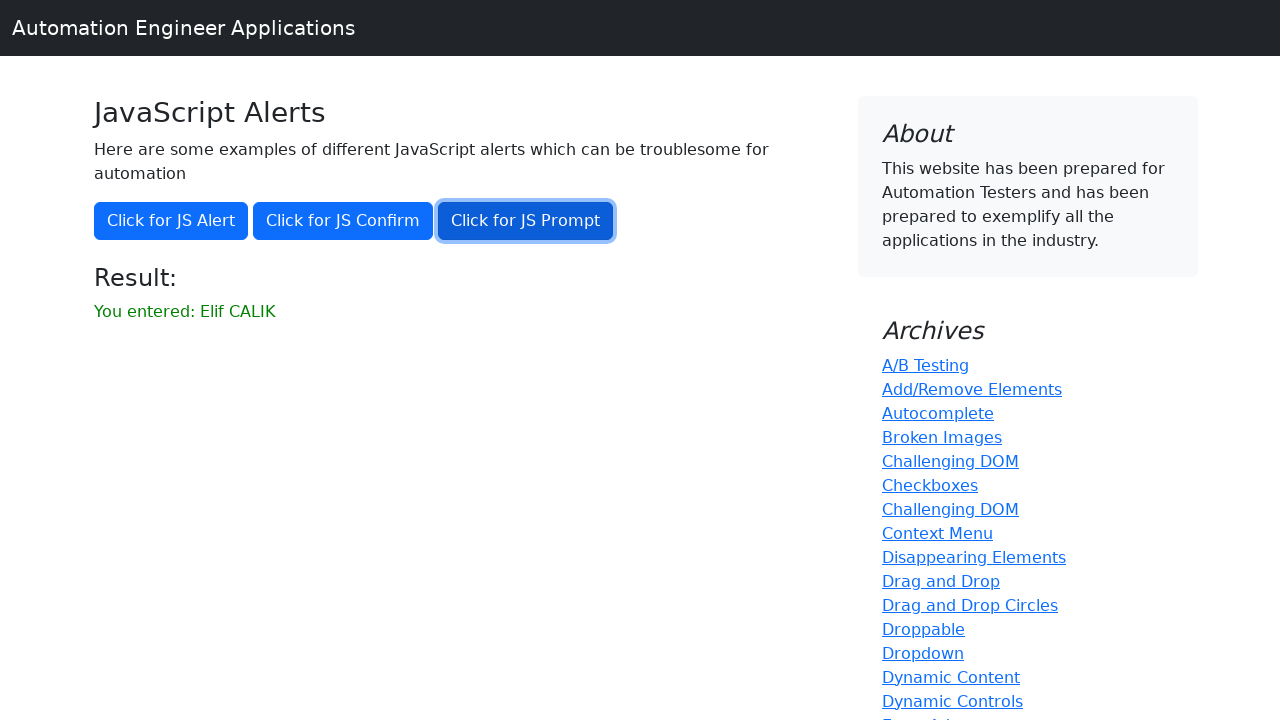

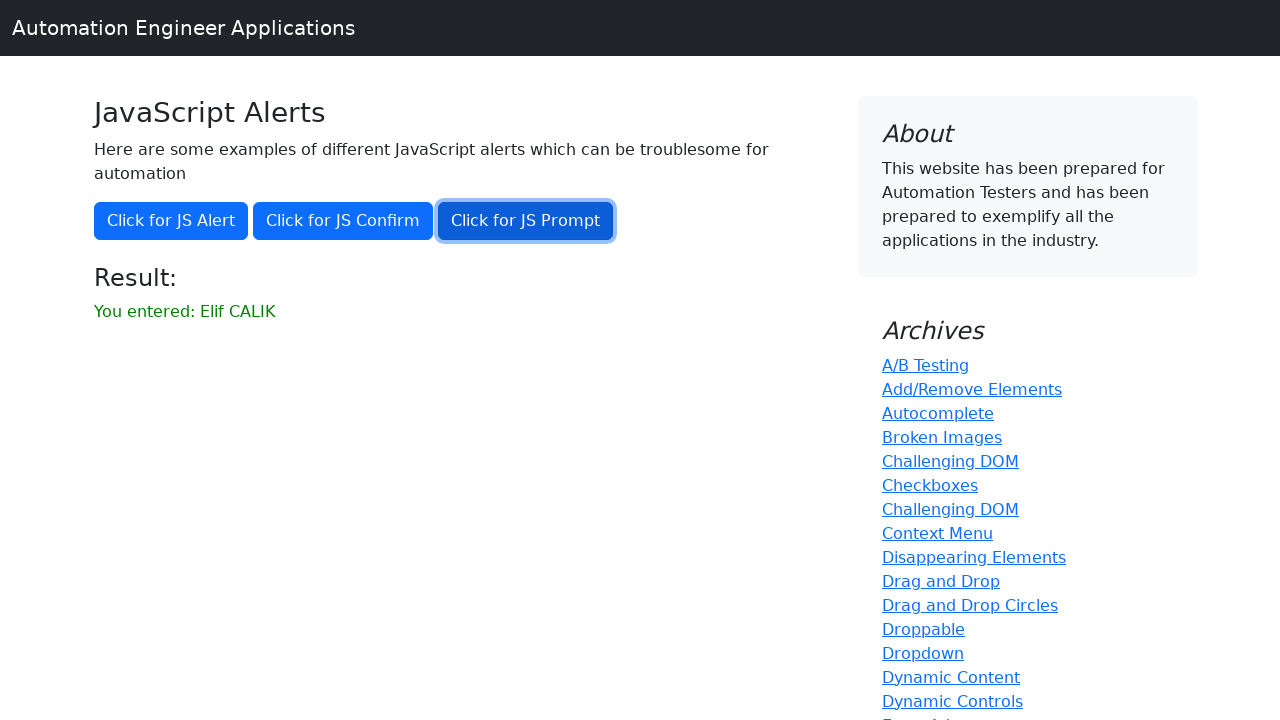